Tests clicking the Login button without entering any credentials and verifies error message

Starting URL: http://the-internet.herokuapp.com/login

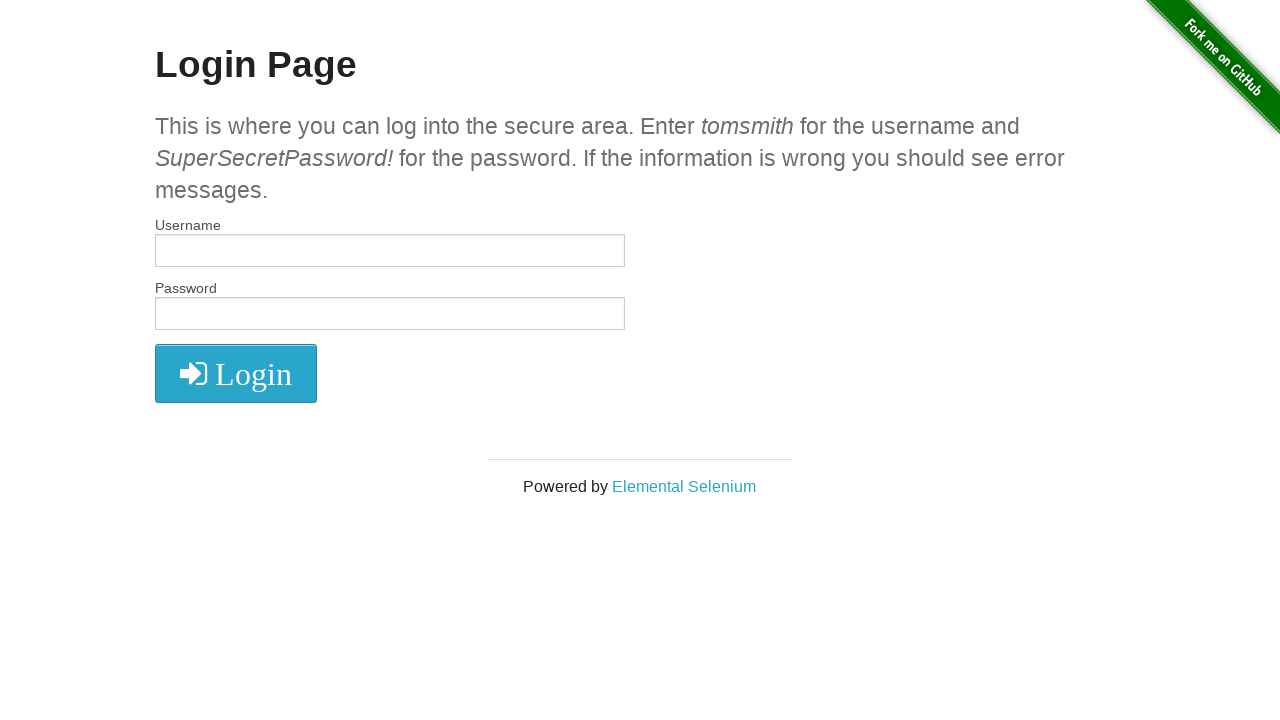

Clicked Login button without entering credentials at (236, 374) on xpath=//*[@id='login']/button/i
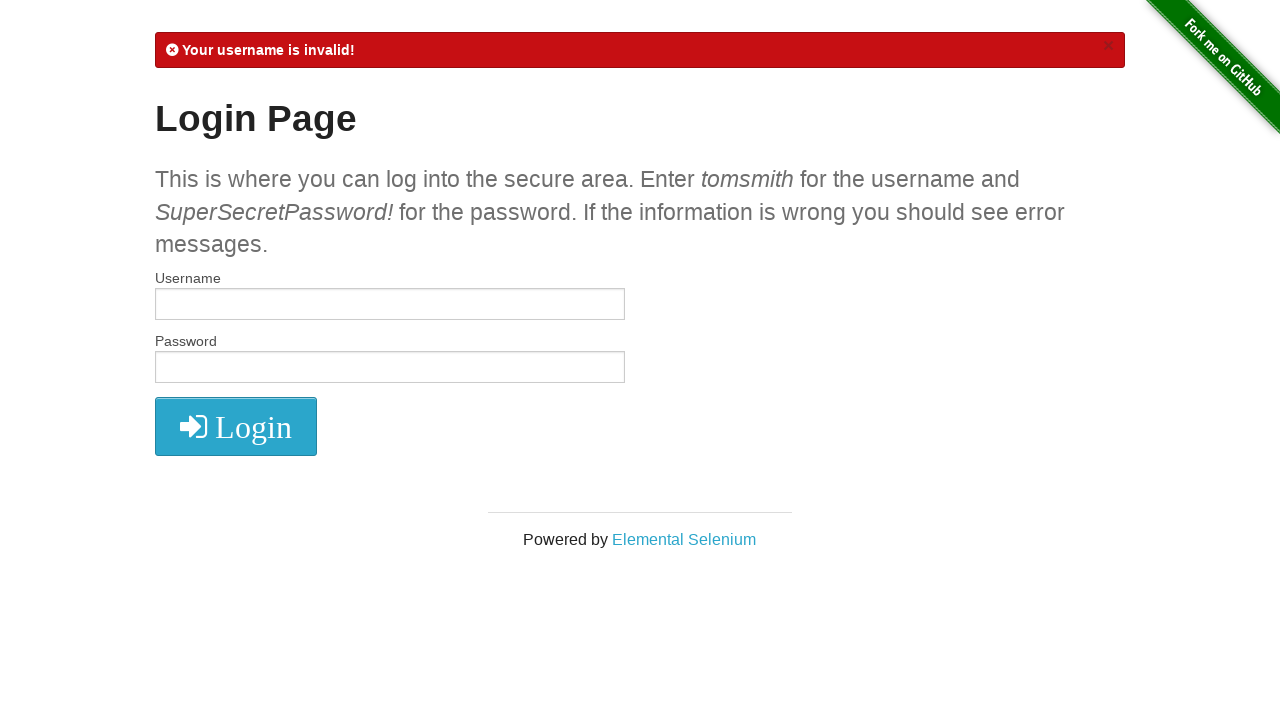

Retrieved error message text content
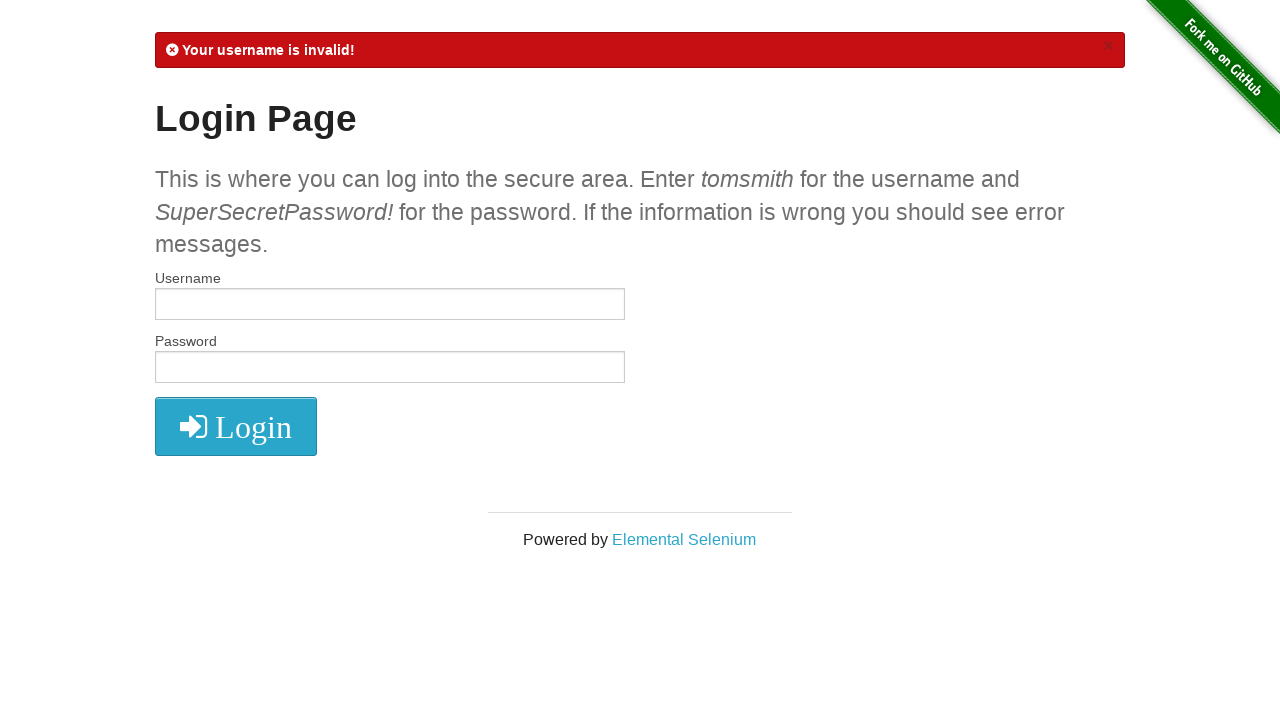

Verified error message contains 'Your username is invalid!'
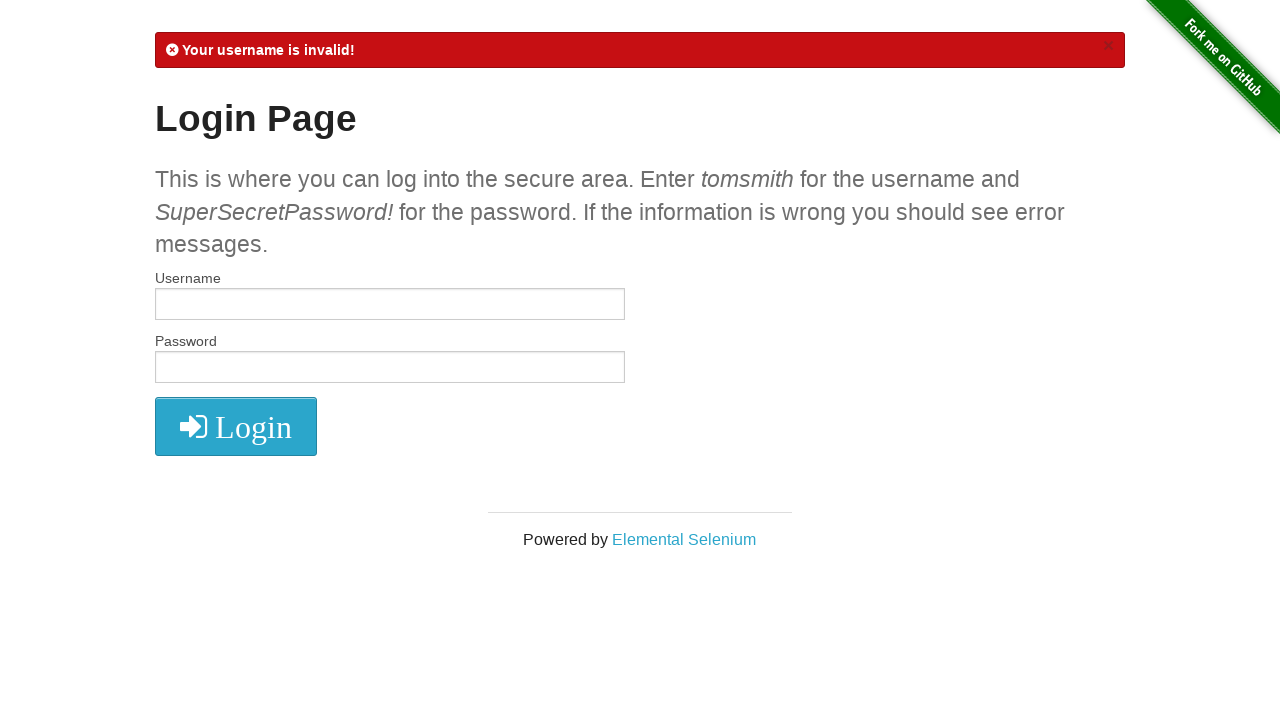

Verified still on login page at http://the-internet.herokuapp.com/login
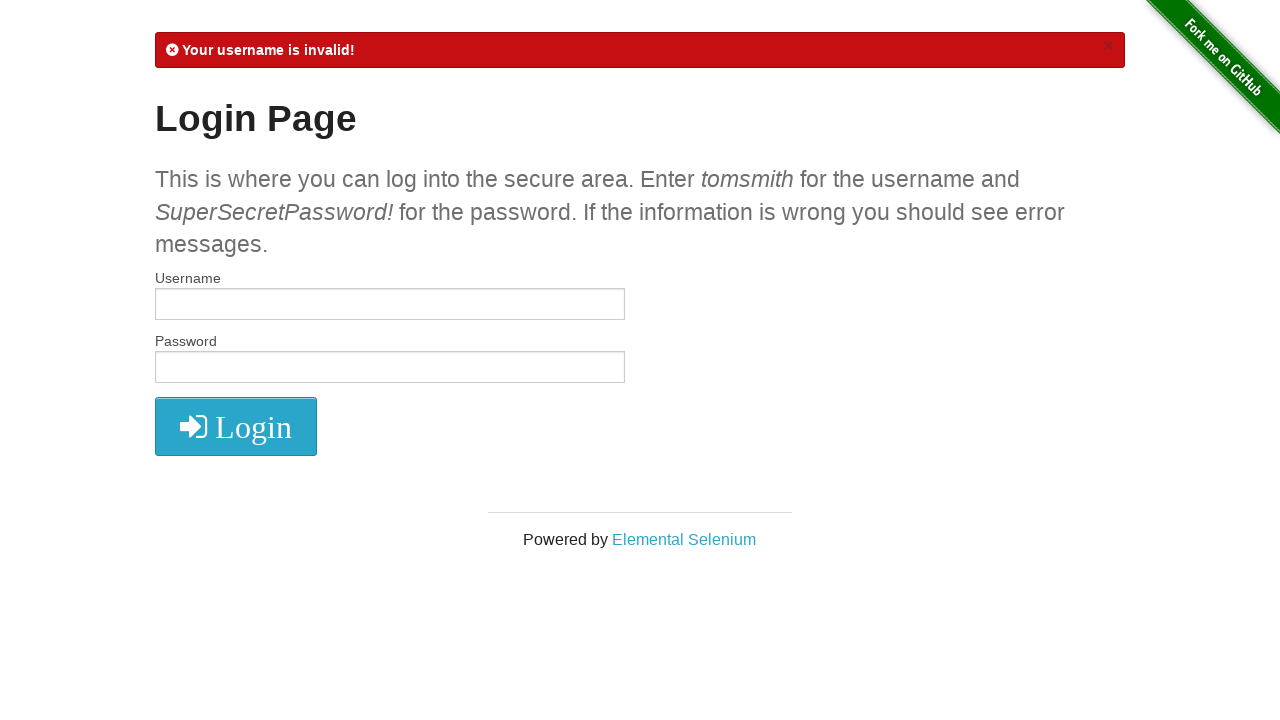

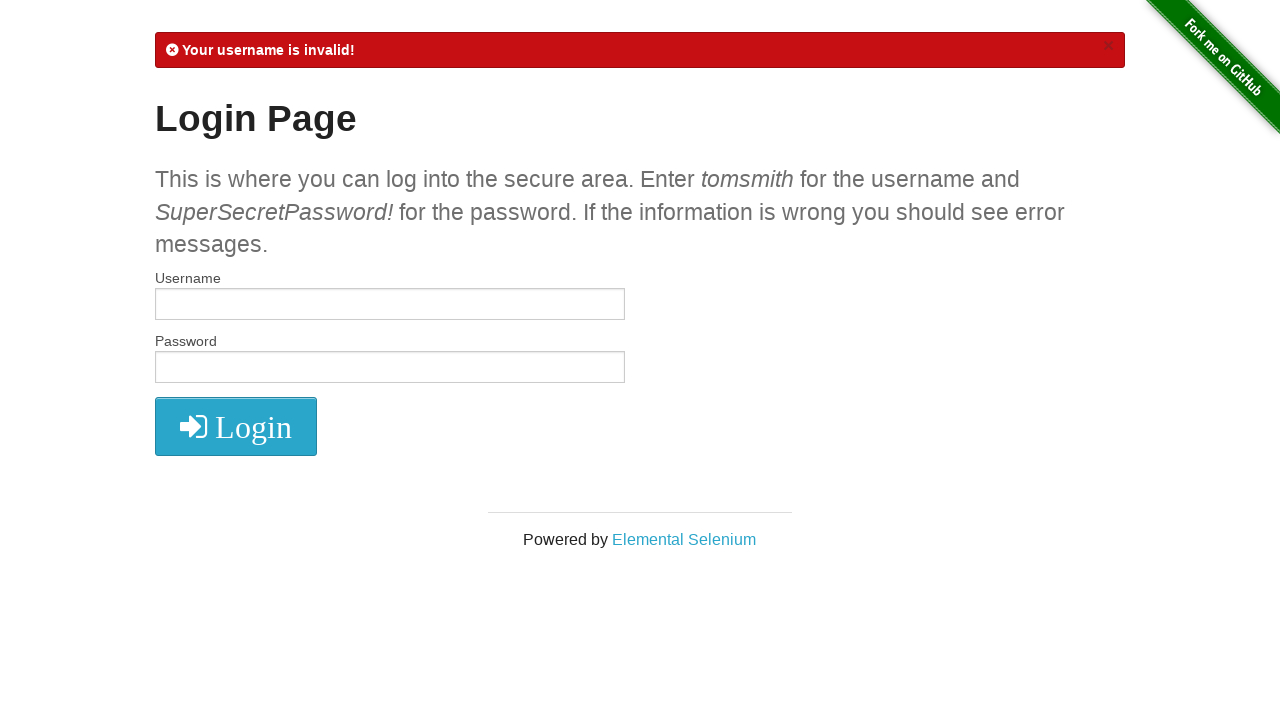